Tests dynamic selector techniques on a TodoMVC app by adding todo items and demonstrating various ways to locate elements - by partial text, position, attributes, and filtering by state.

Starting URL: https://demo.playwright.dev/todomvc

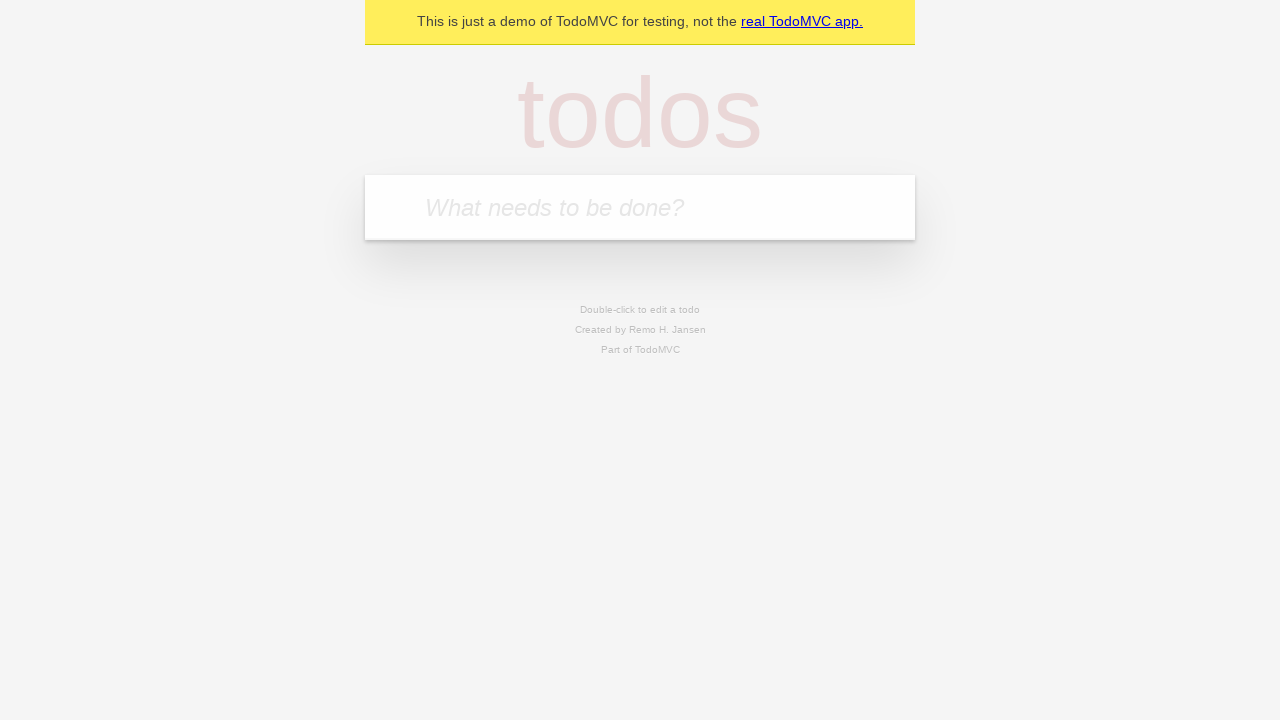

Filled new todo input with 'Dynamic Todo 1' on .new-todo
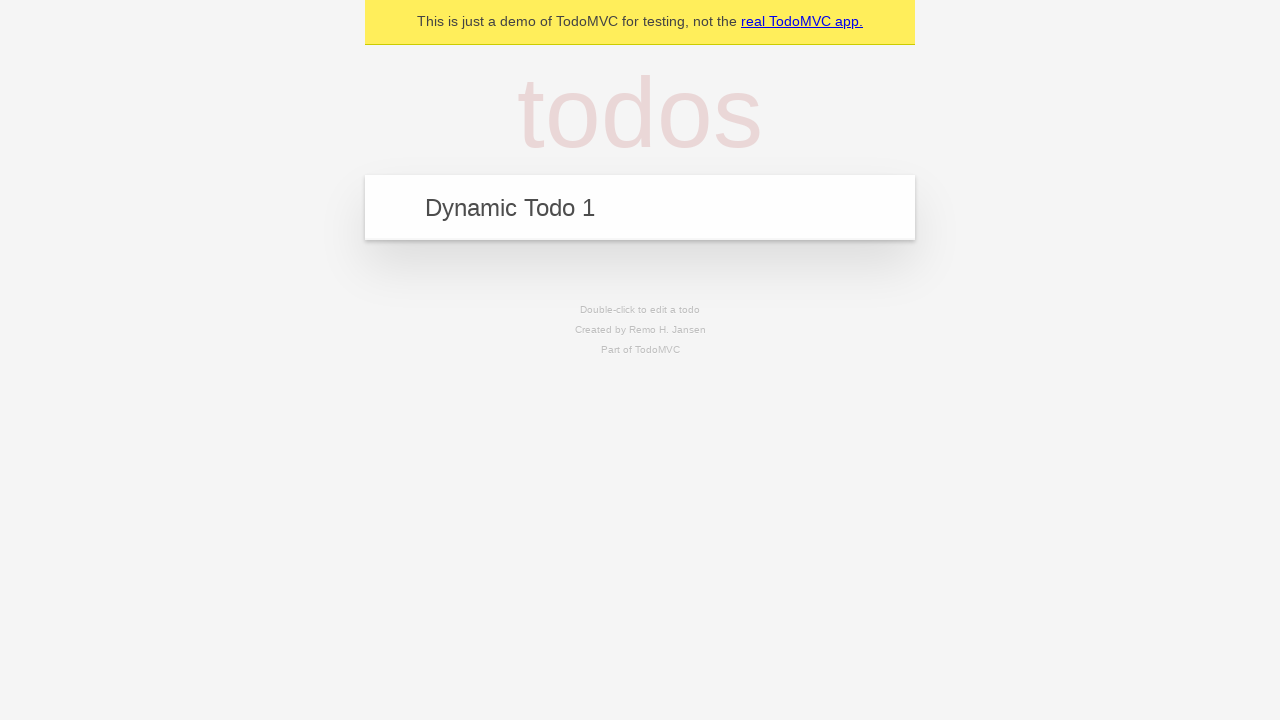

Pressed Enter to add first todo item on .new-todo
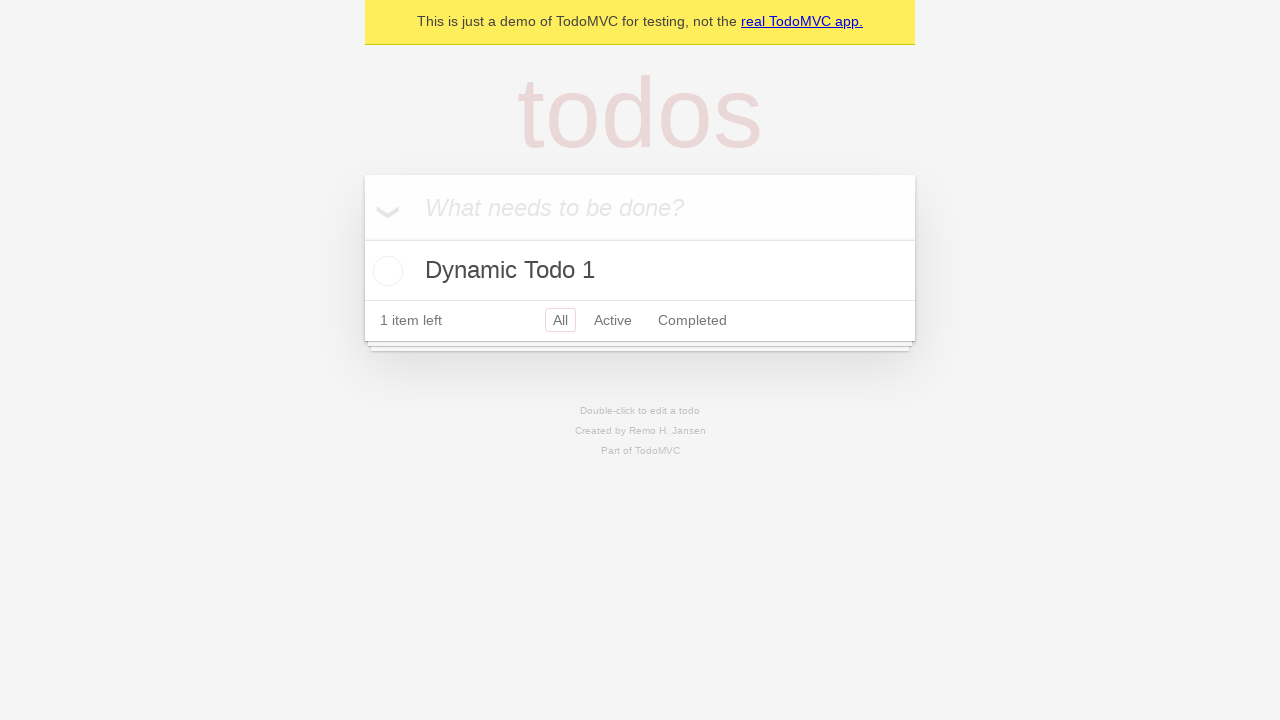

Filled new todo input with 'Dynamic Todo 2' on .new-todo
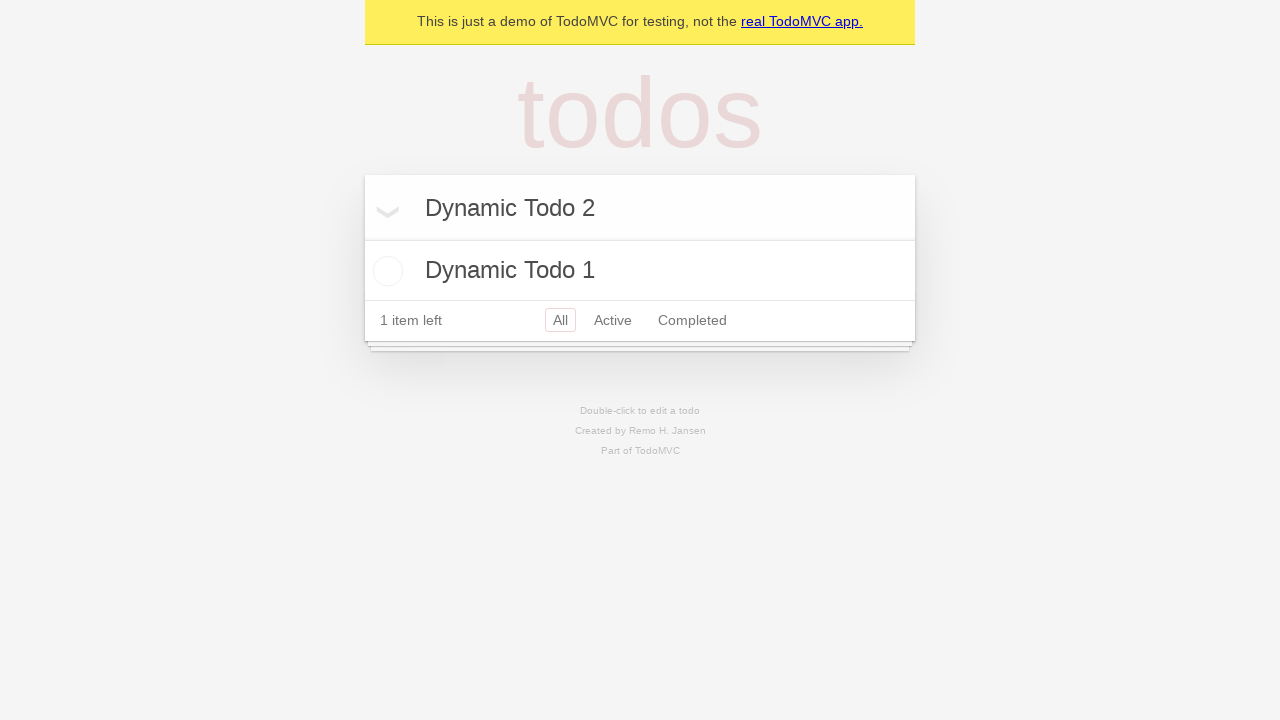

Pressed Enter to add second todo item on .new-todo
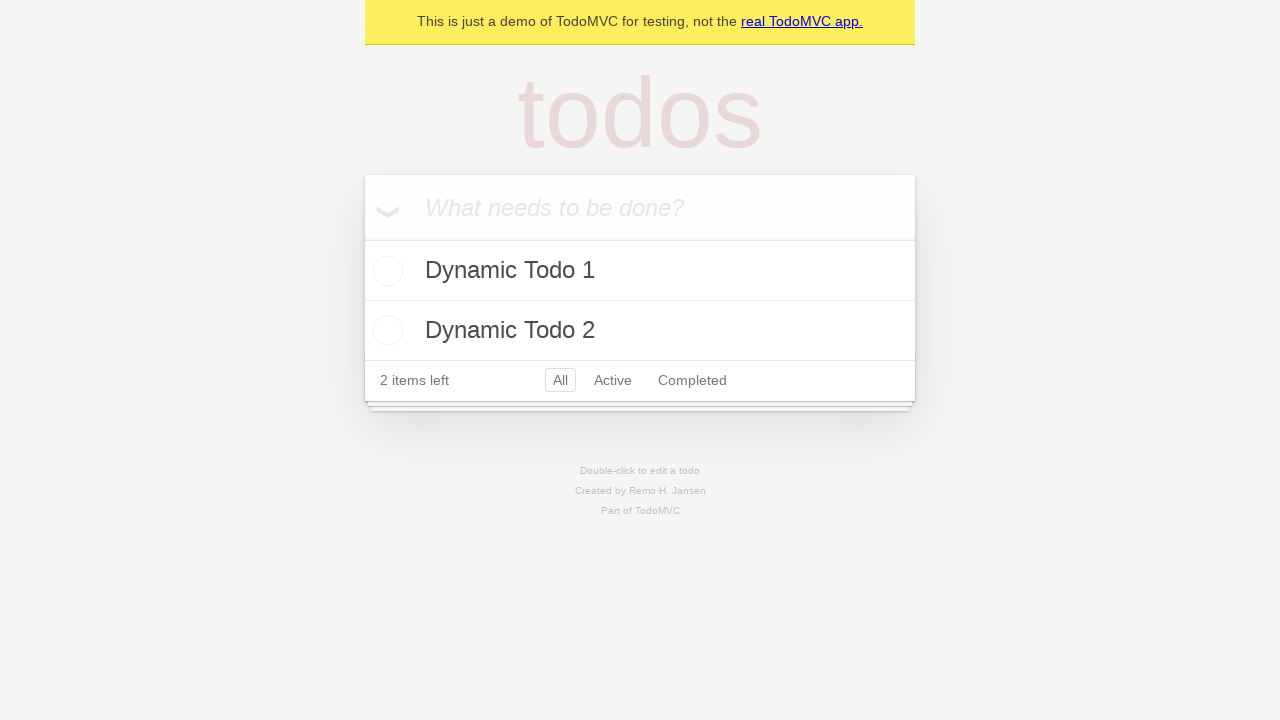

Waited for todo items to appear in the list
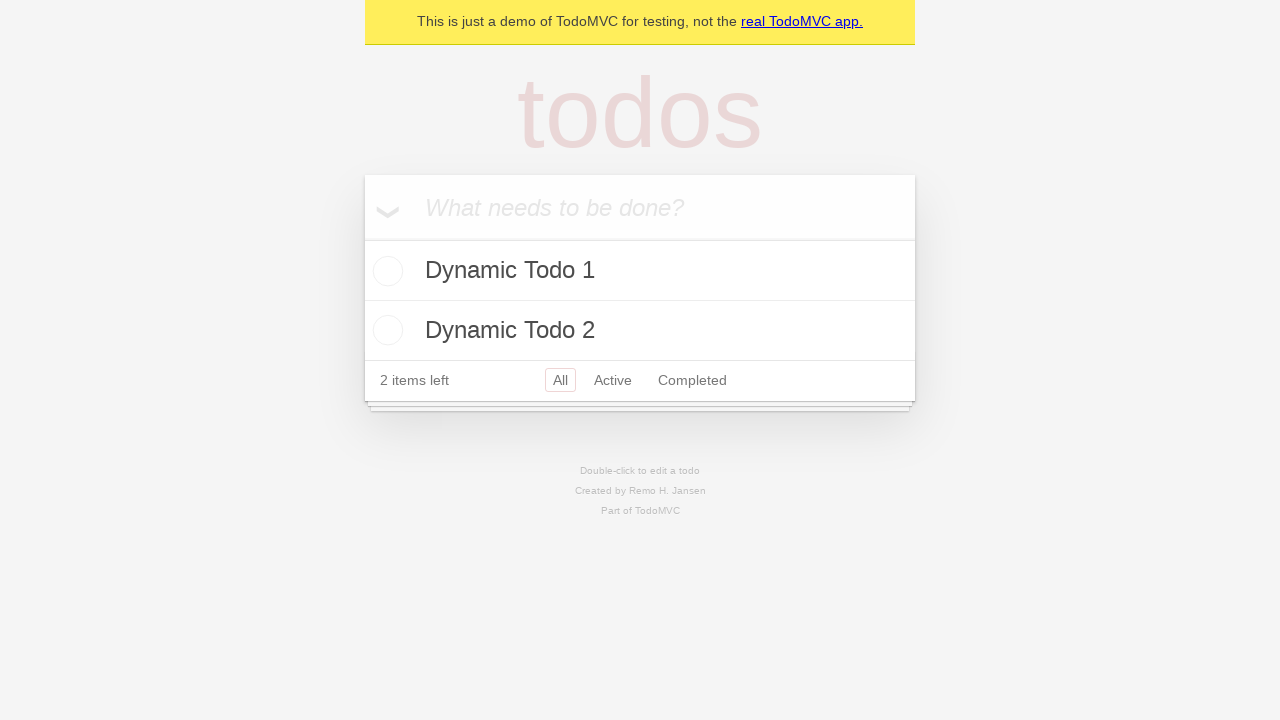

Located elements with partial text match 'Dynamic'
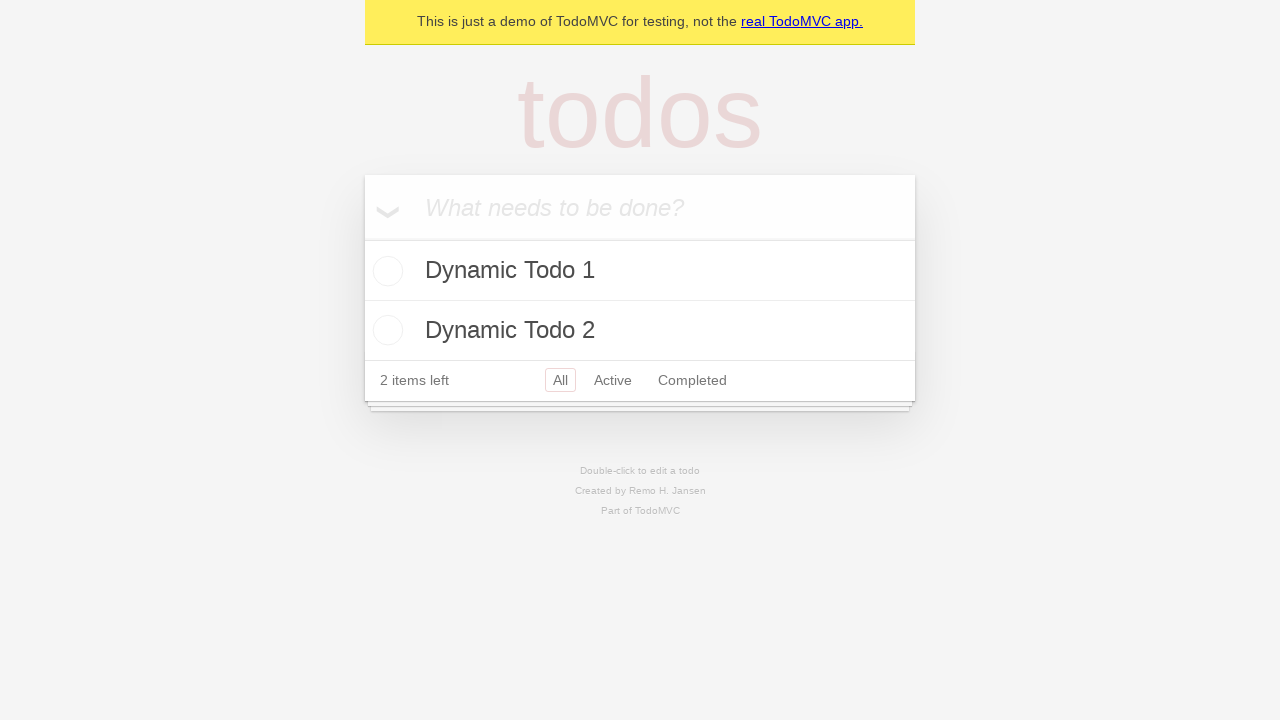

Filtered todo items to find those containing 'Dynamic' text
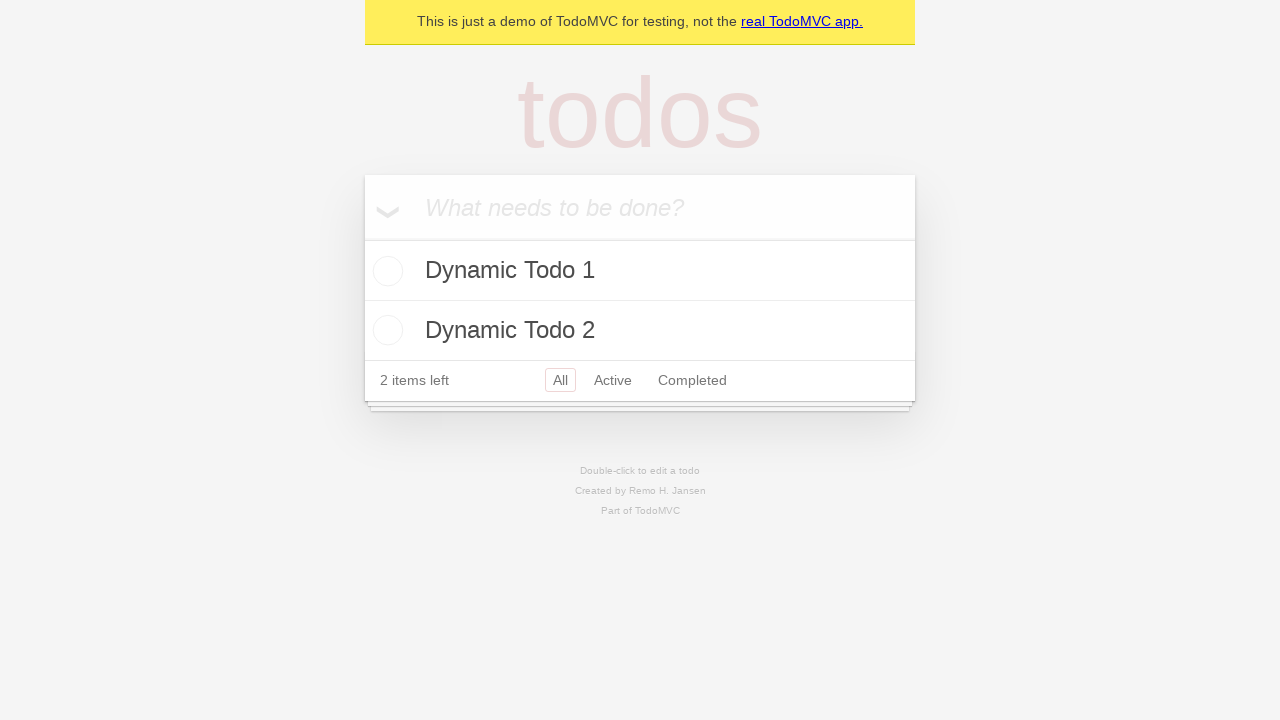

Located second todo item by position (nth=1)
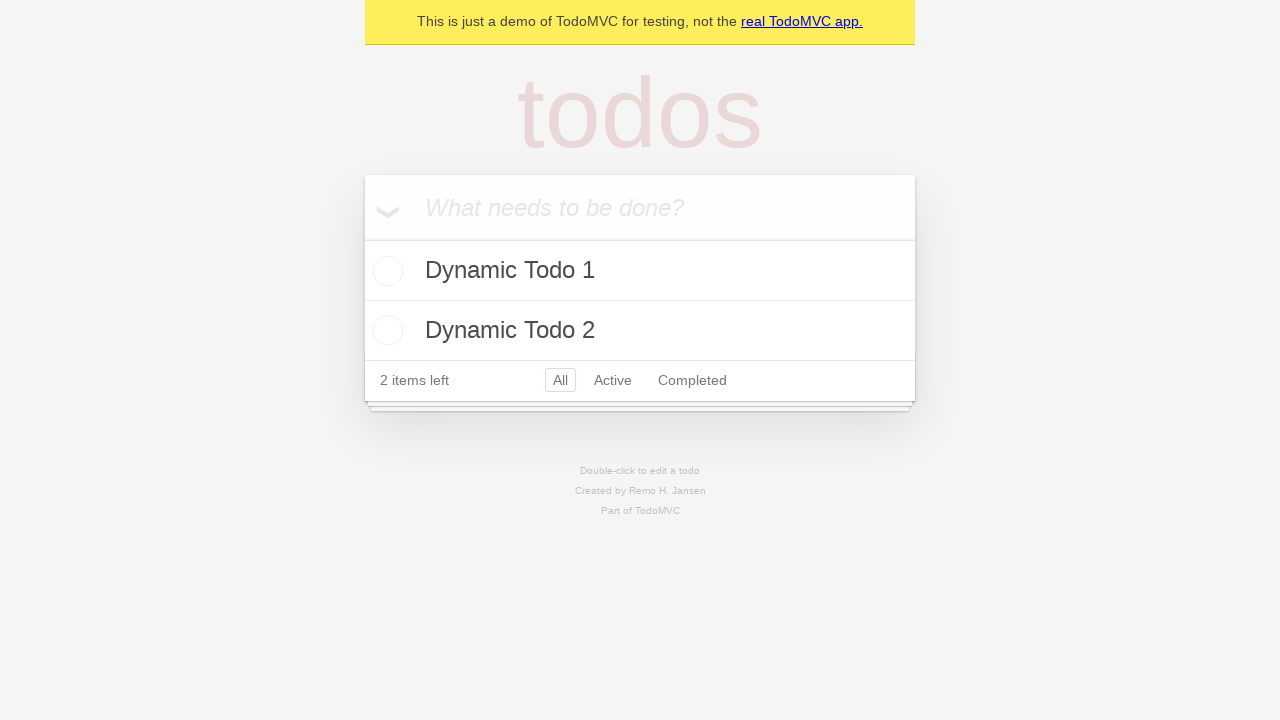

Located completed todo items using .completed class
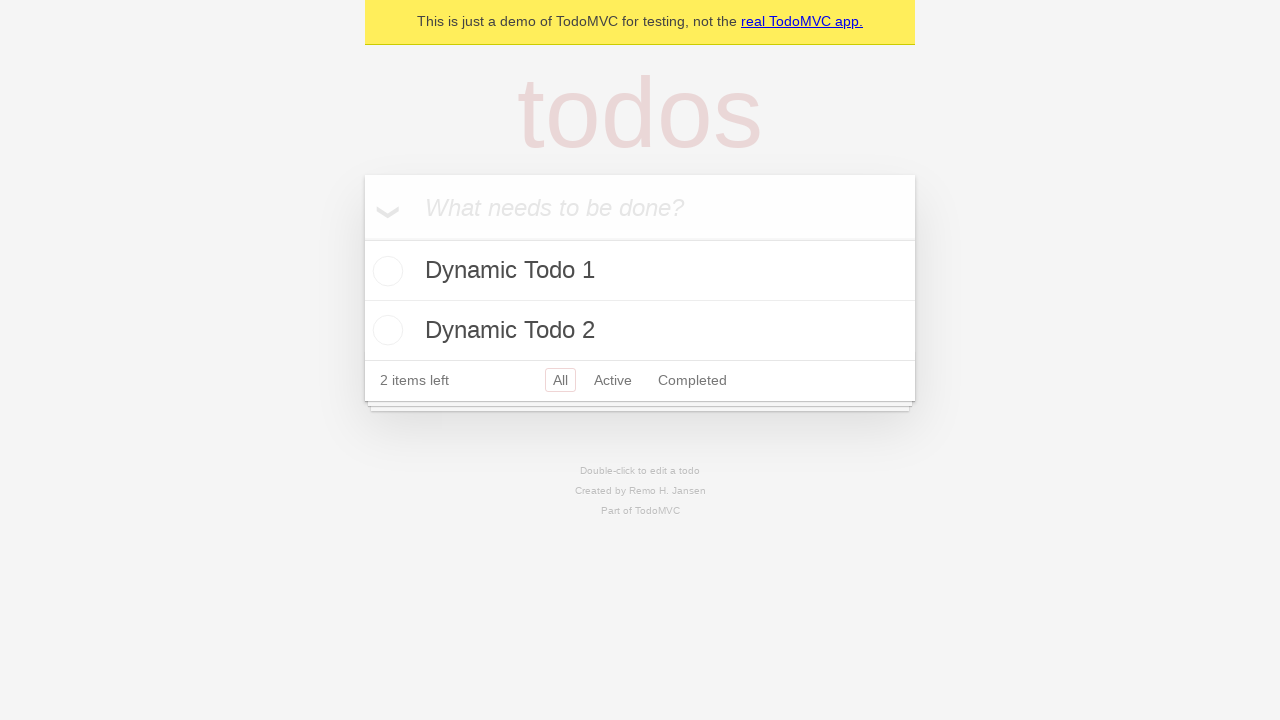

Filtered todo items to find uncompleted items
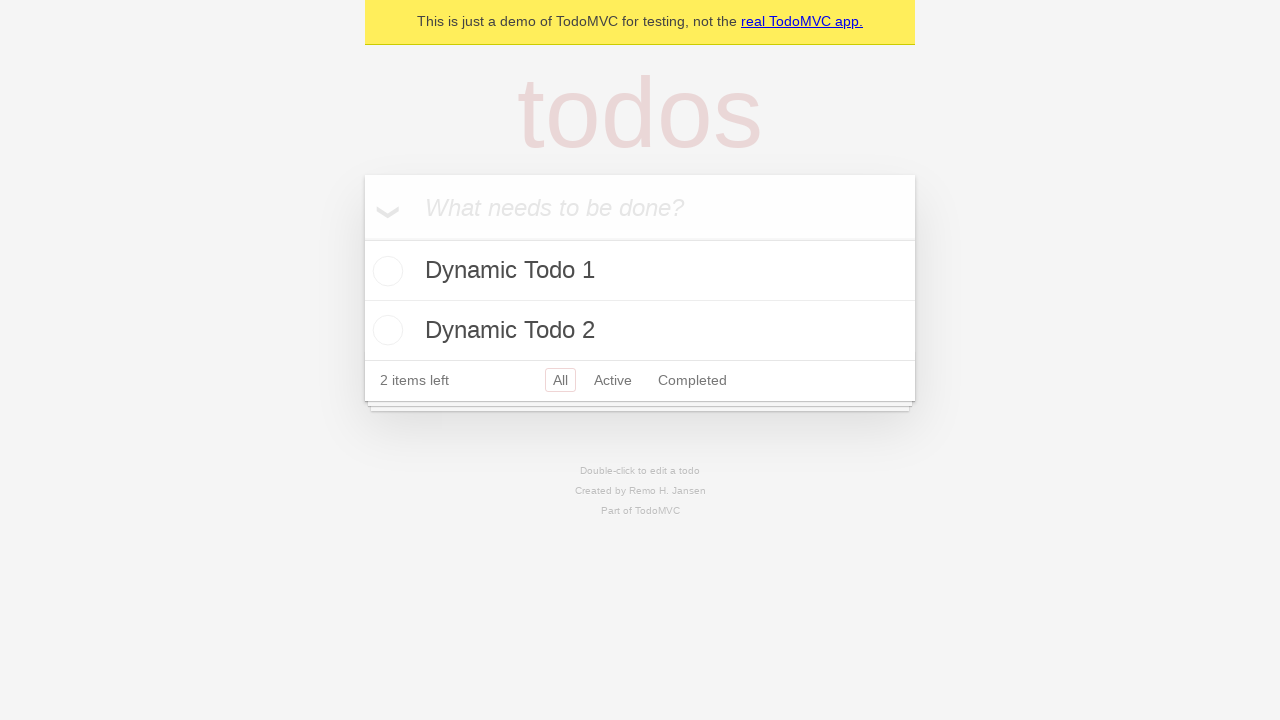

Verified that at least 2 todo items are present
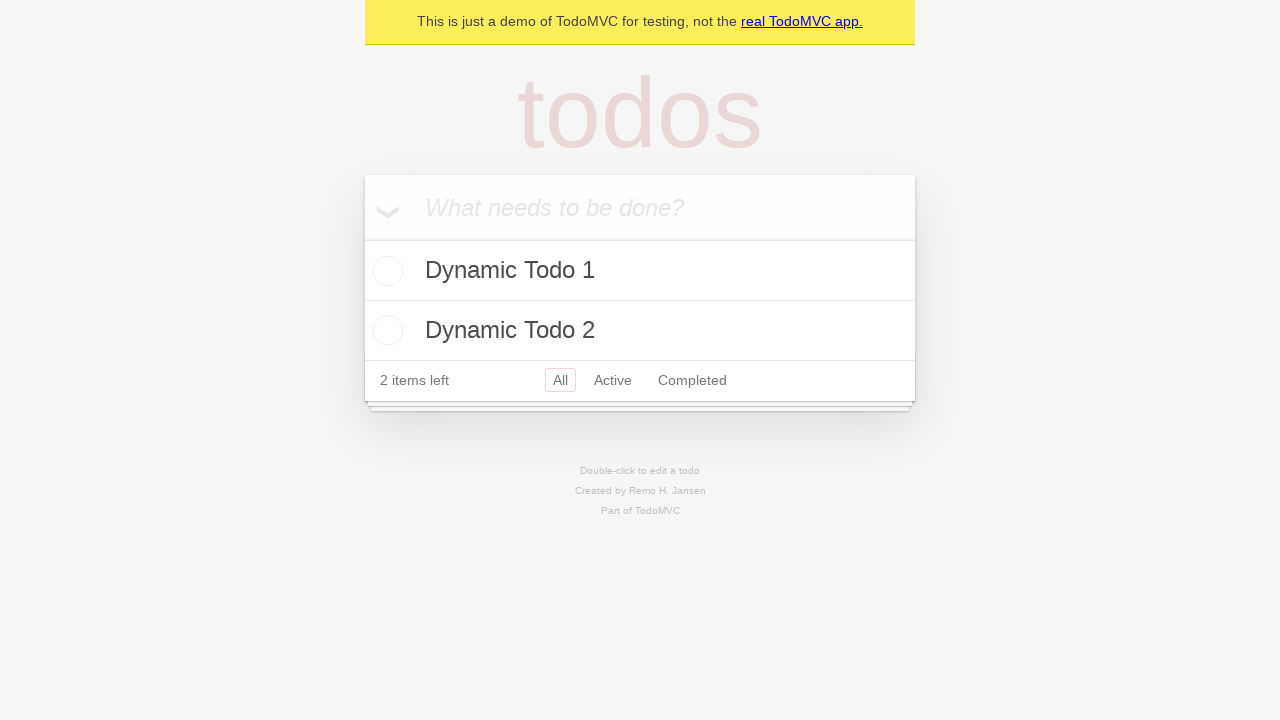

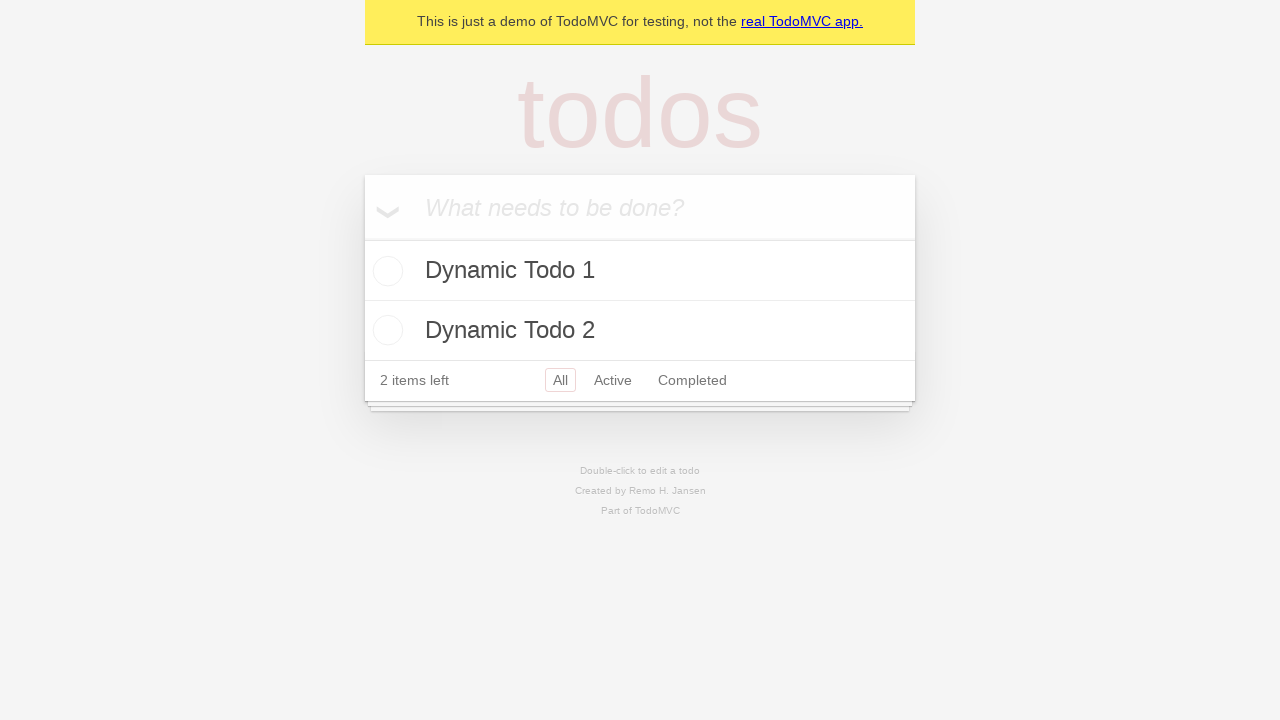